Tests navigation between windows by clicking on Electronics Products link and verifying elements on both pages

Starting URL: https://testotomasyonu.com/addremove

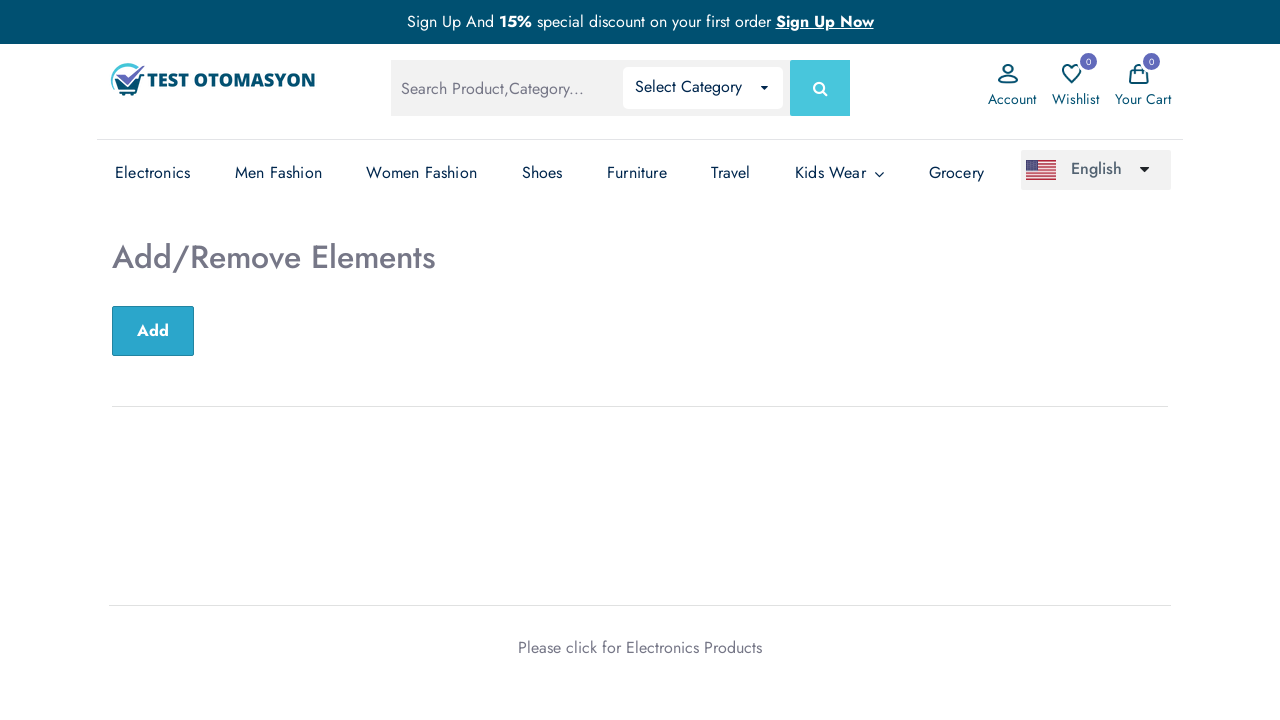

Retrieved heading text from h2 element
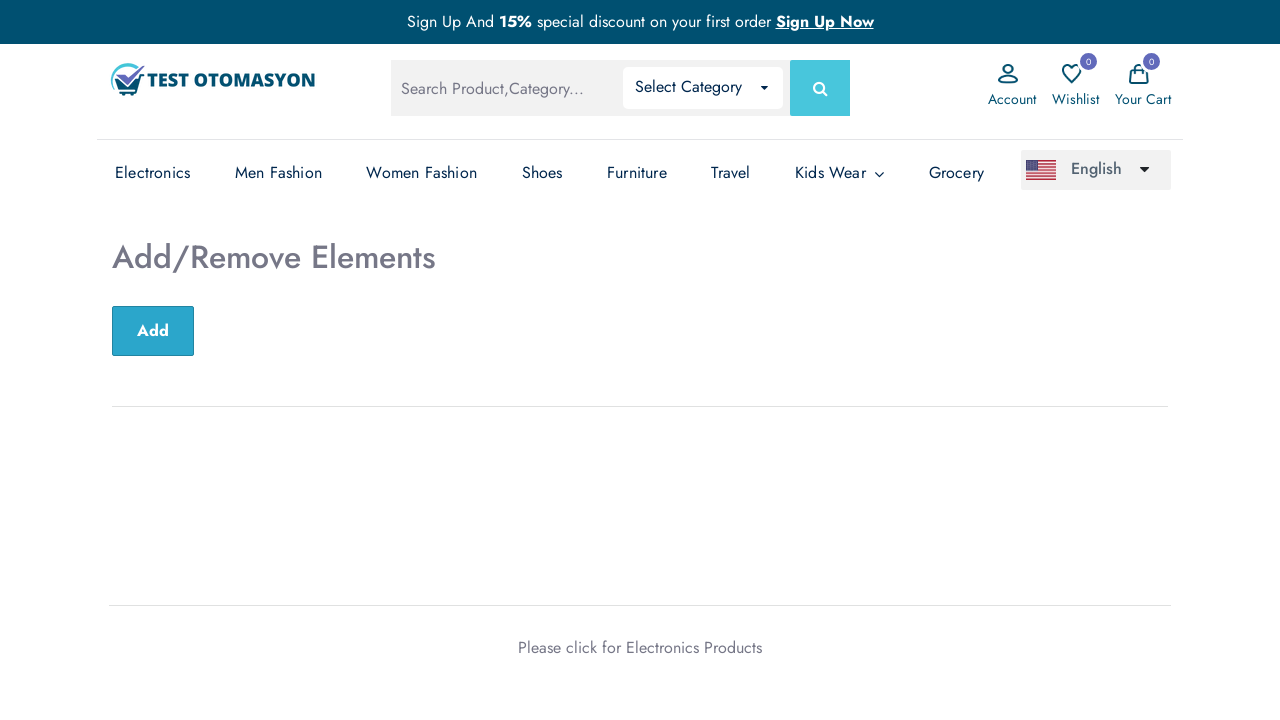

Verified heading text is 'Add/Remove Elements'
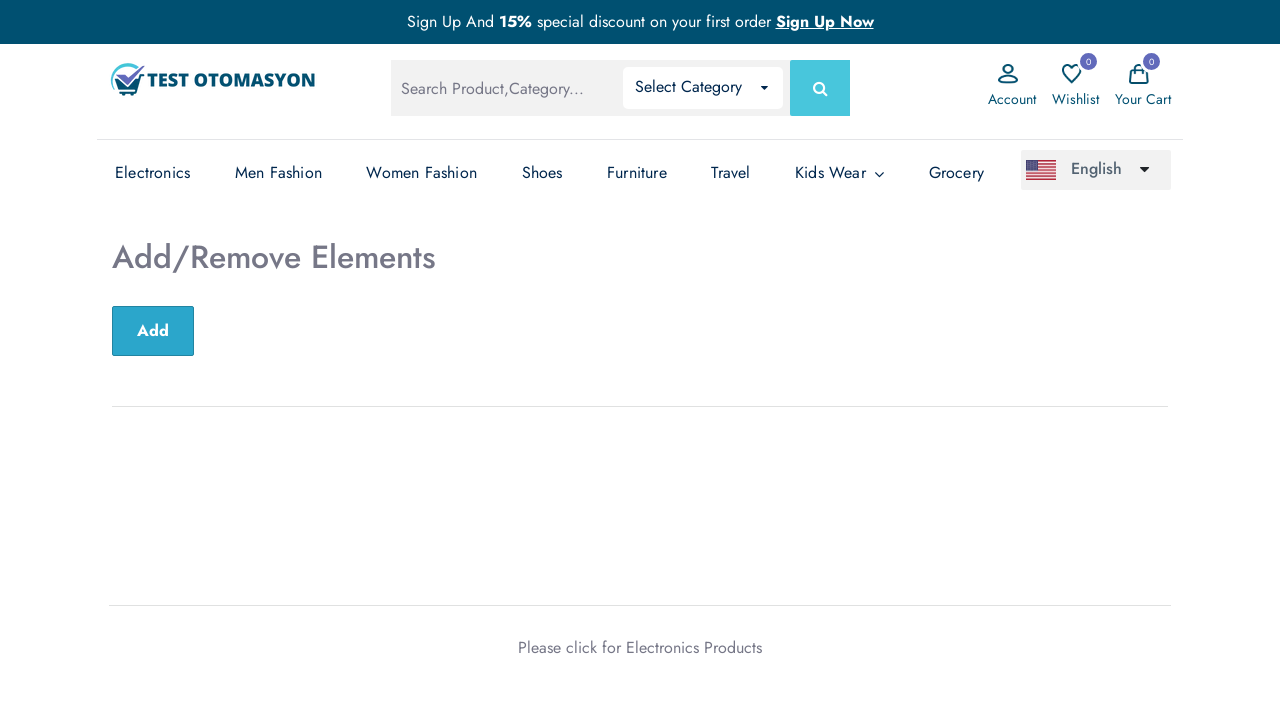

Verified page title is 'Test Otomasyonu'
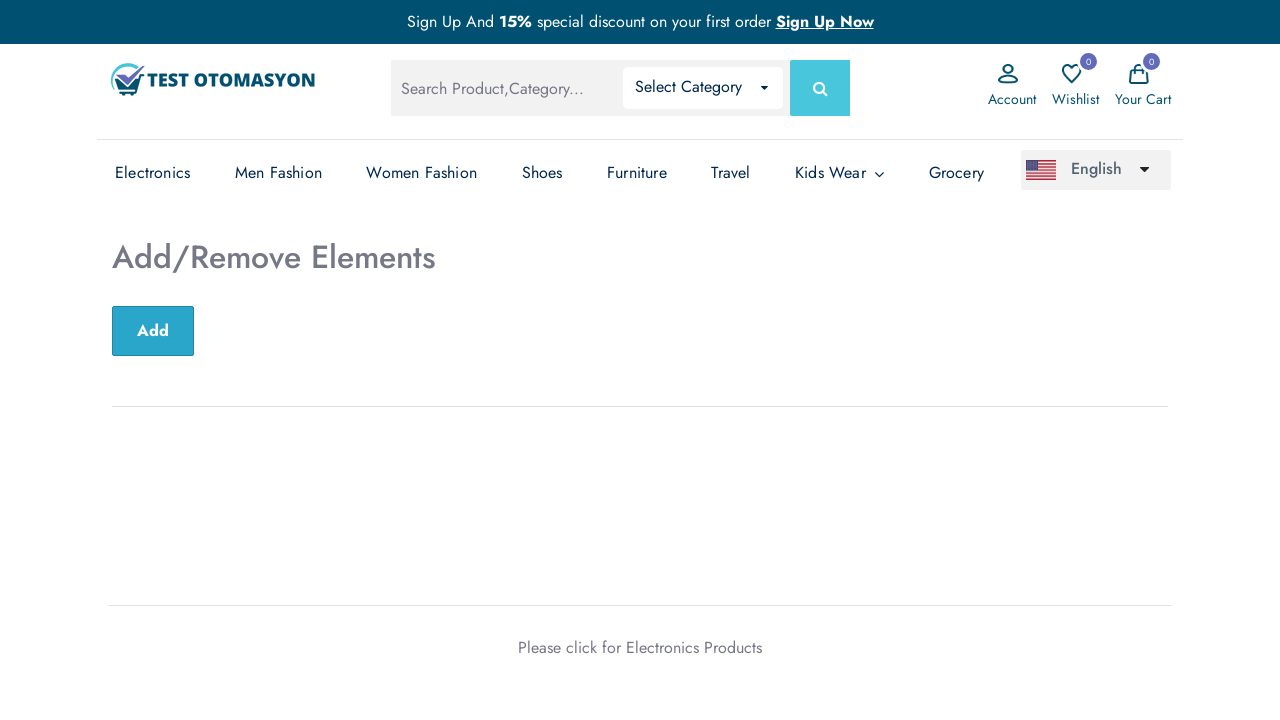

Stored main page context
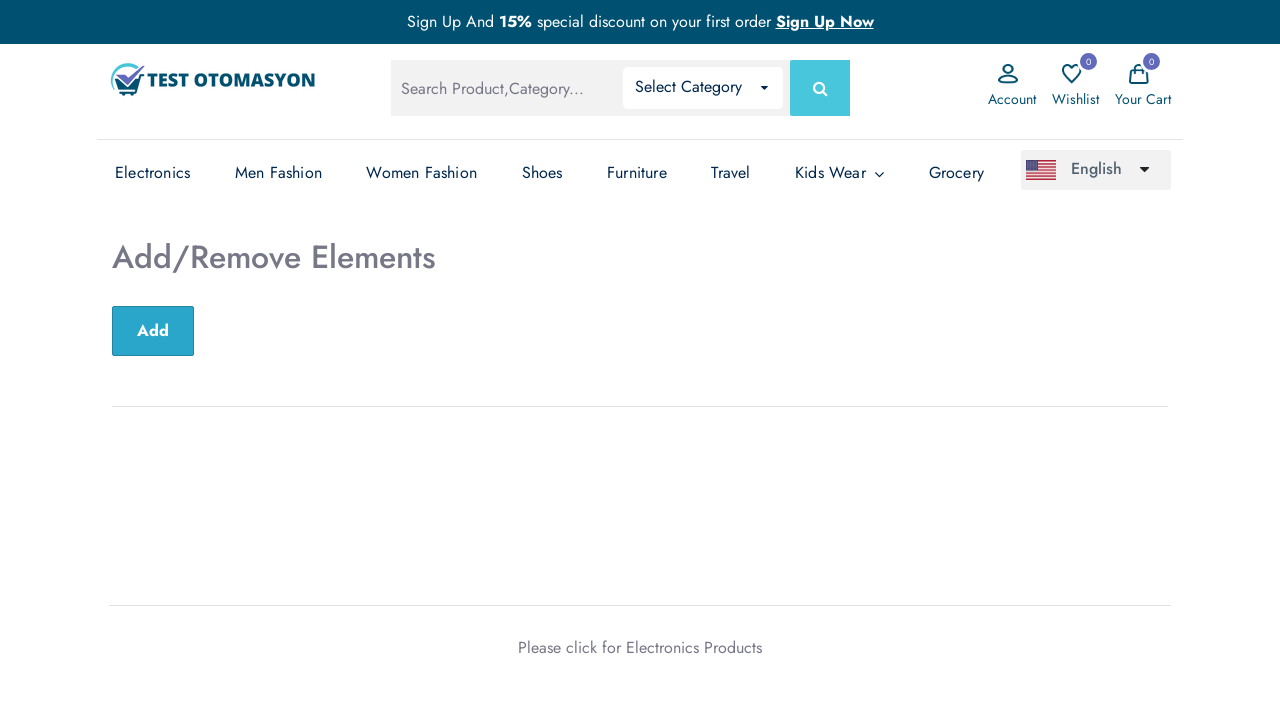

Clicked on Electronics Products link at (694, 647) on text='Electronics Products'
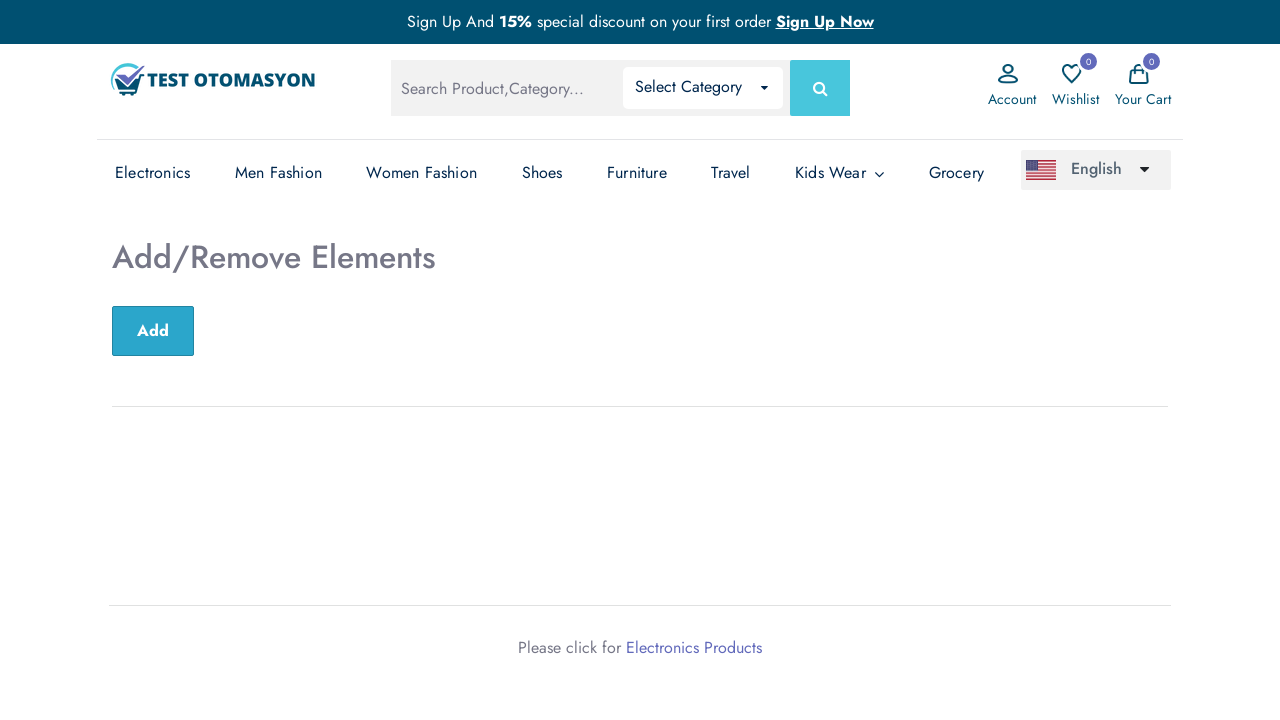

New Electronics Products window opened
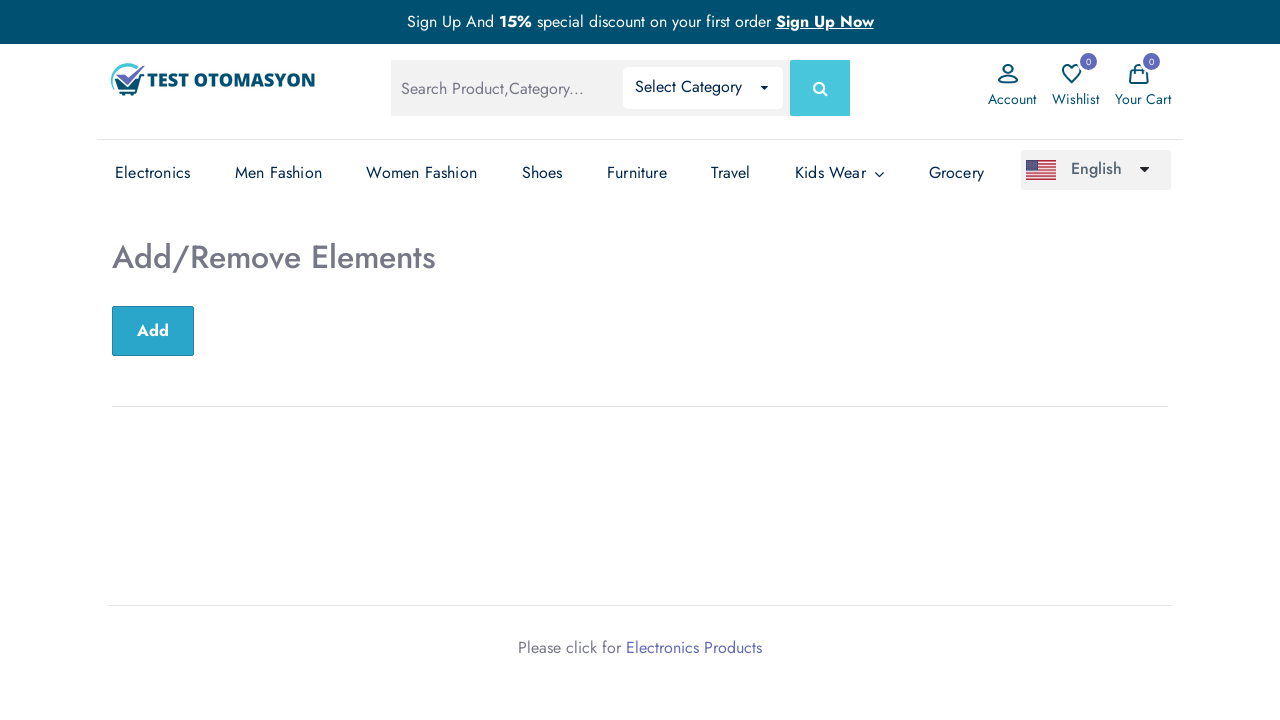

Electronics Products page loaded completely
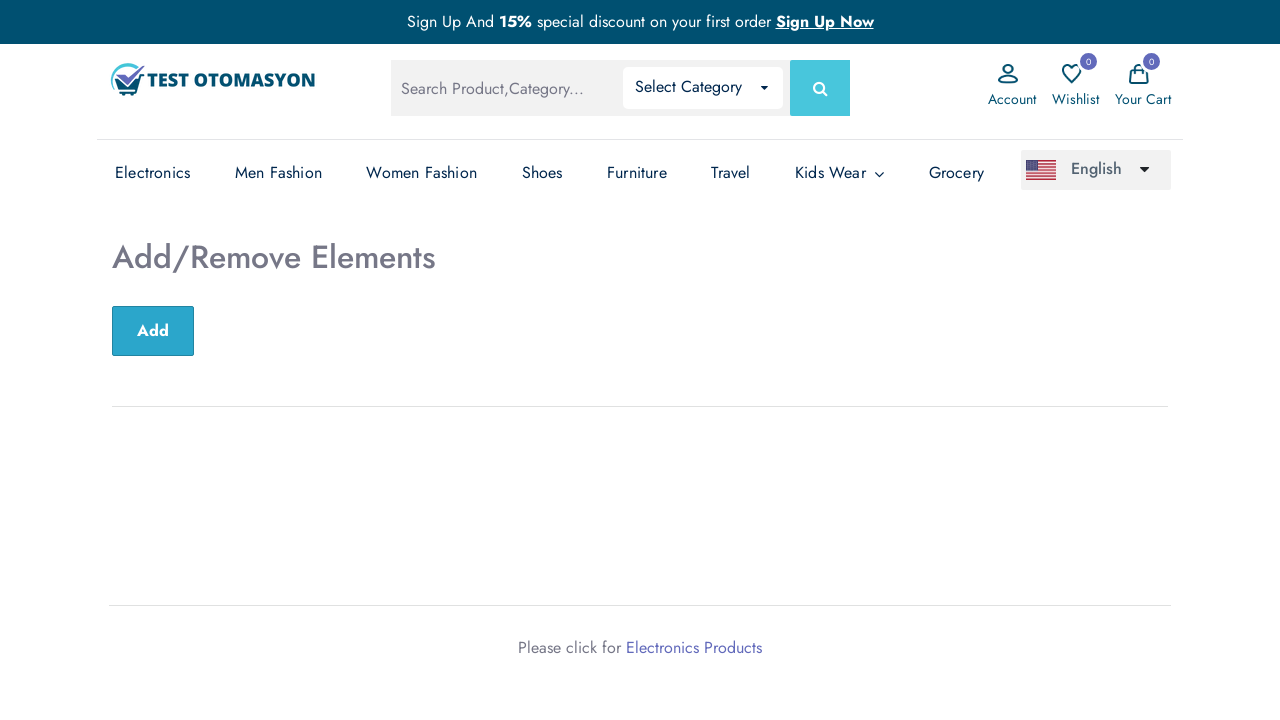

Retrieved product count text from Electronics page
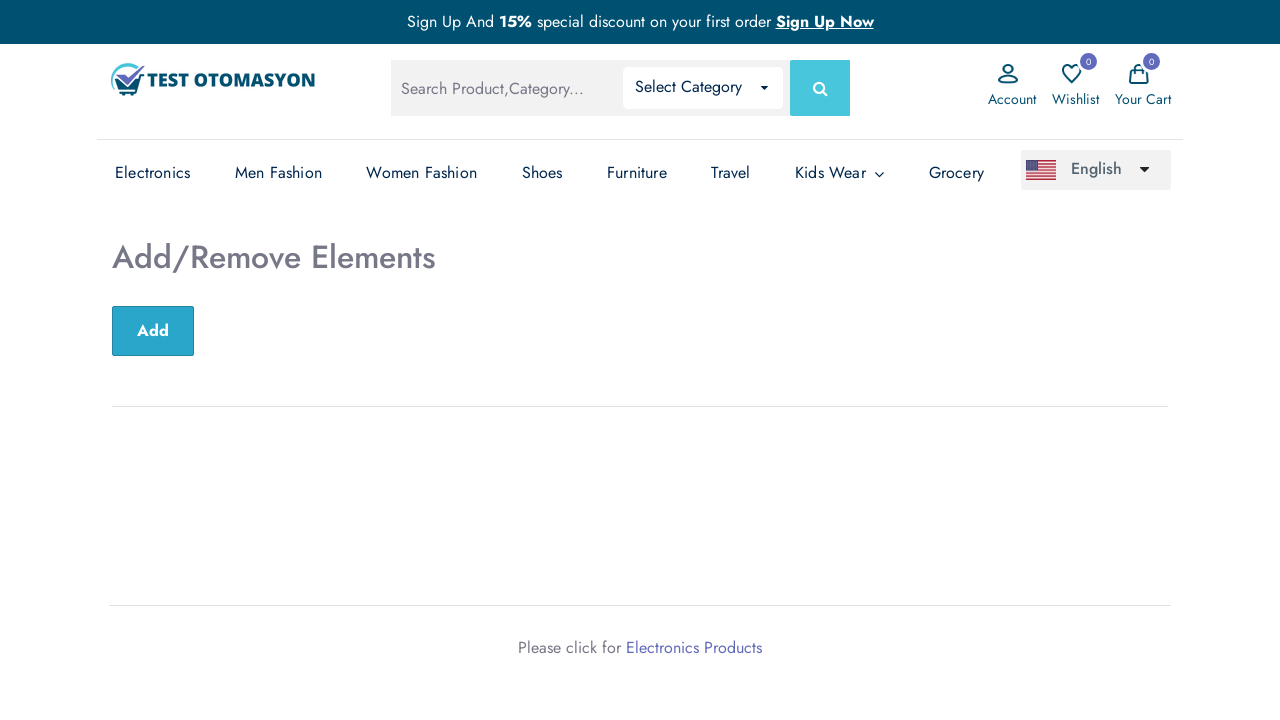

Verified that 16 products are found on Electronics page
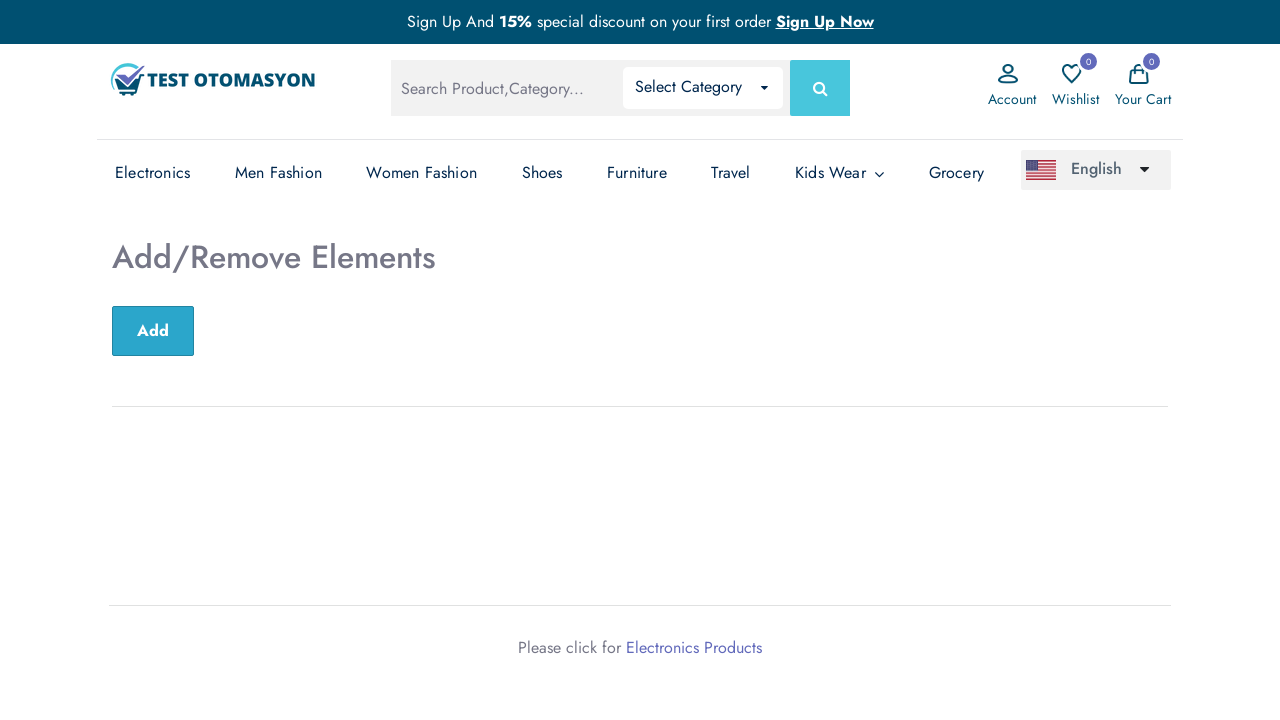

Switched back to main page
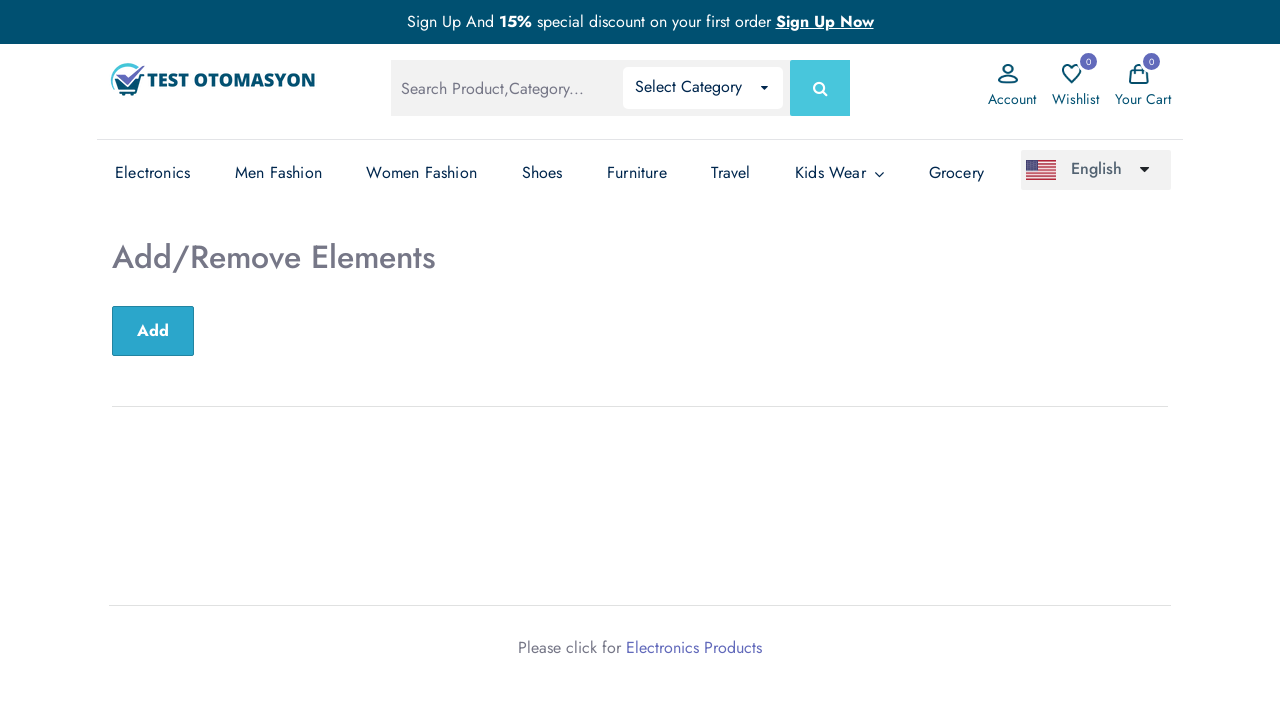

Verified main page URL contains 'addremove'
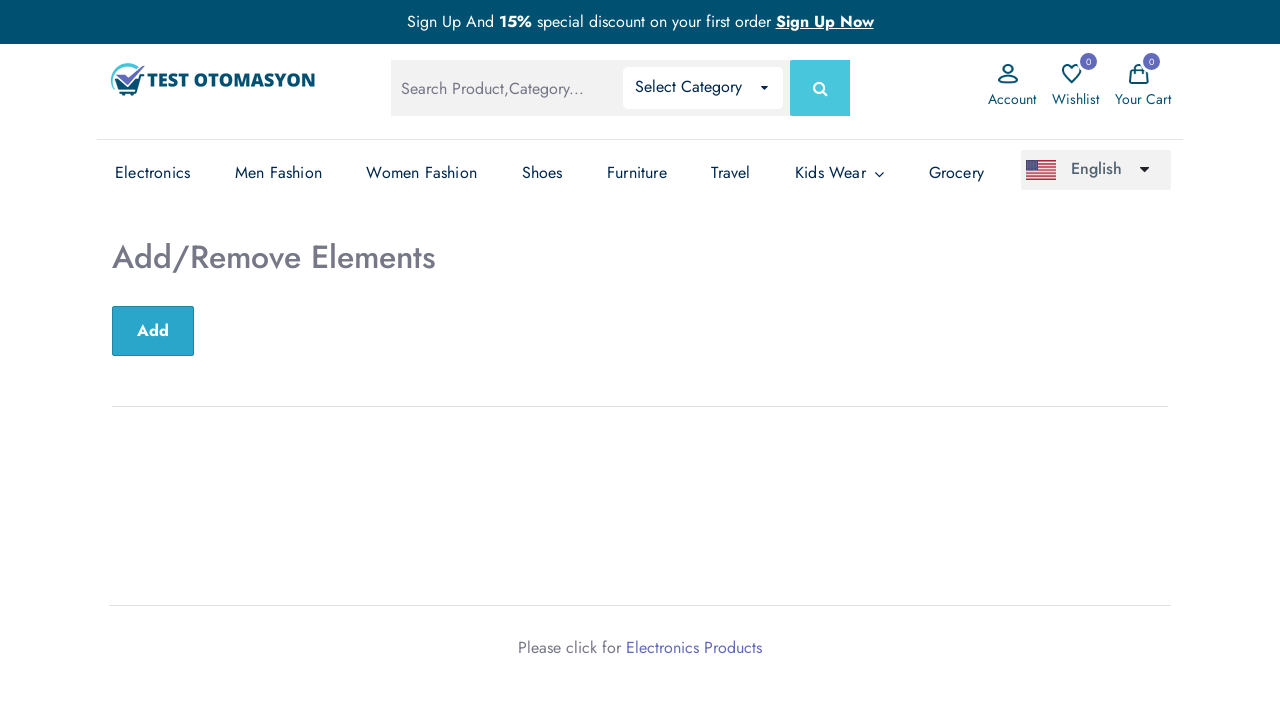

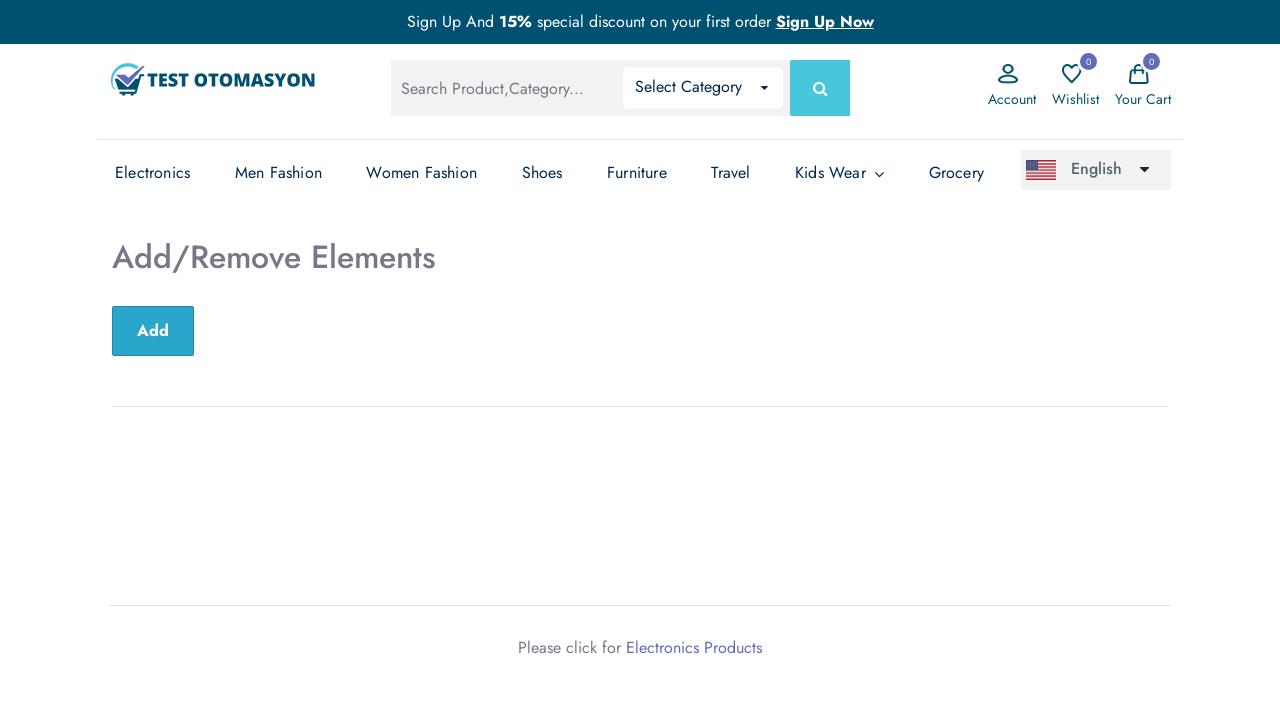